Scrolls down the Nykaa homepage by 5000 pixels using JavaScript execution

Starting URL: https://www.nykaa.com/

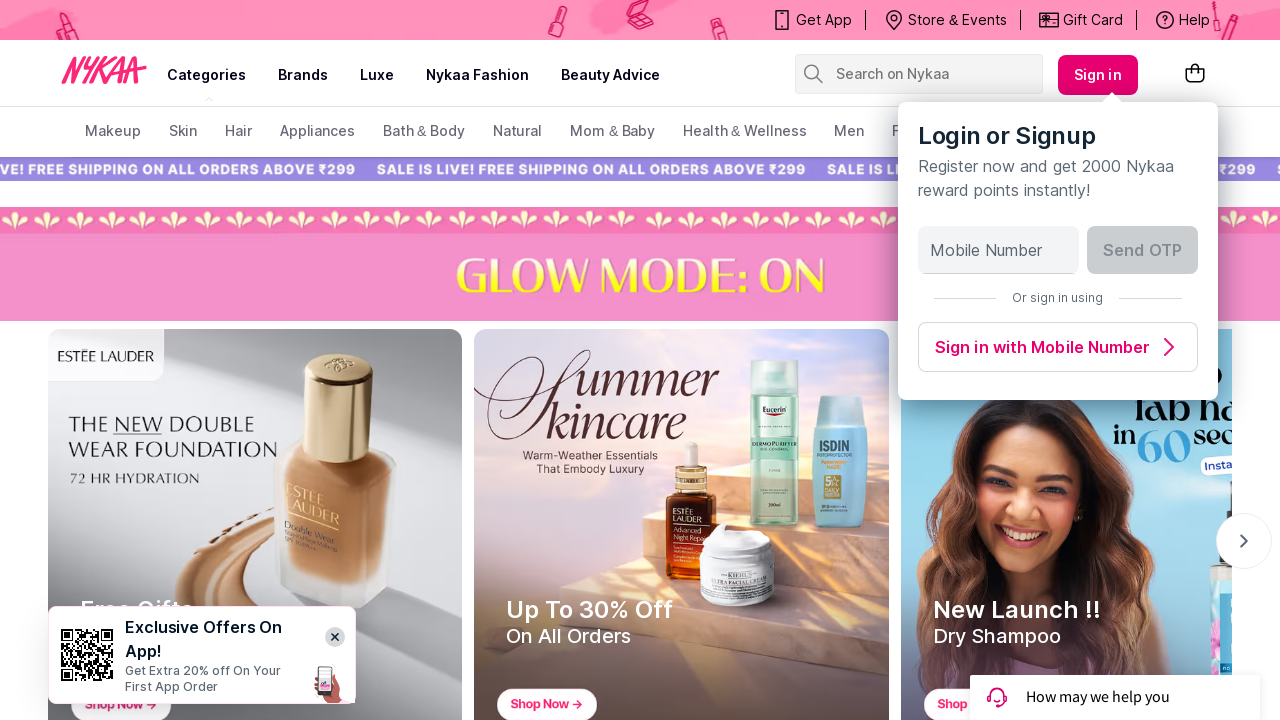

Navigated to Nykaa homepage
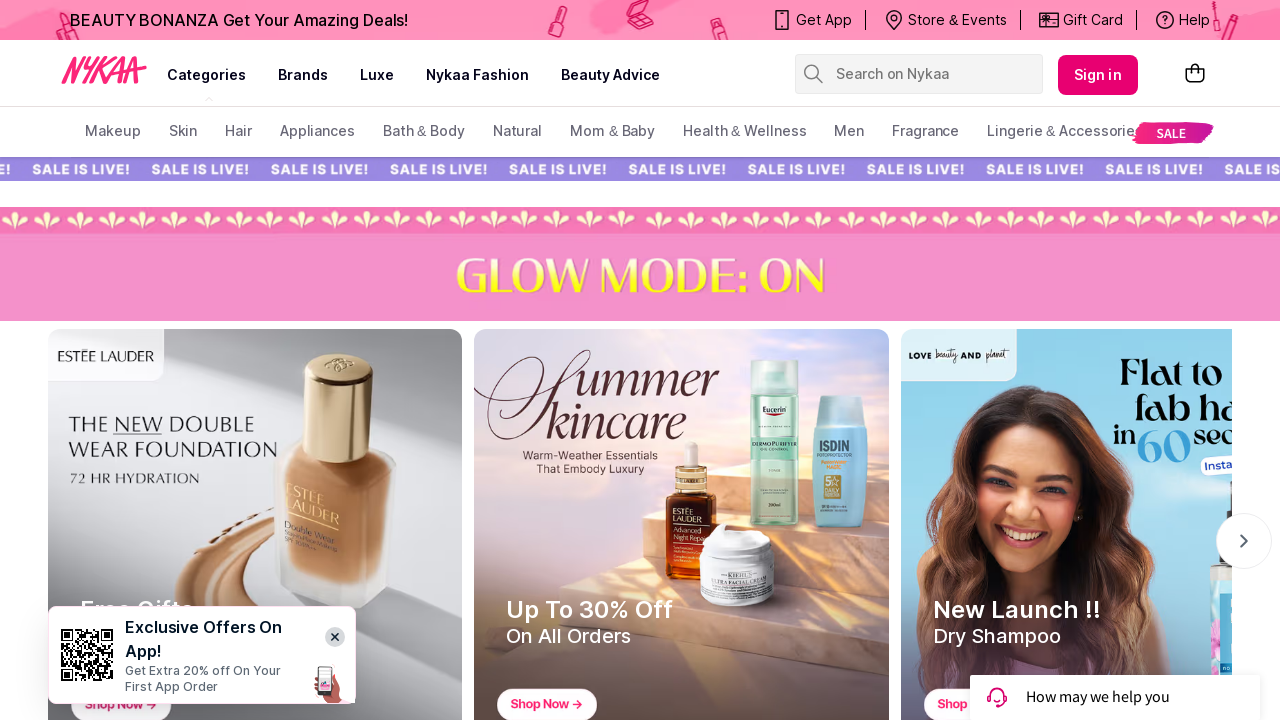

Scrolled down the Nykaa homepage by 5000 pixels using JavaScript execution
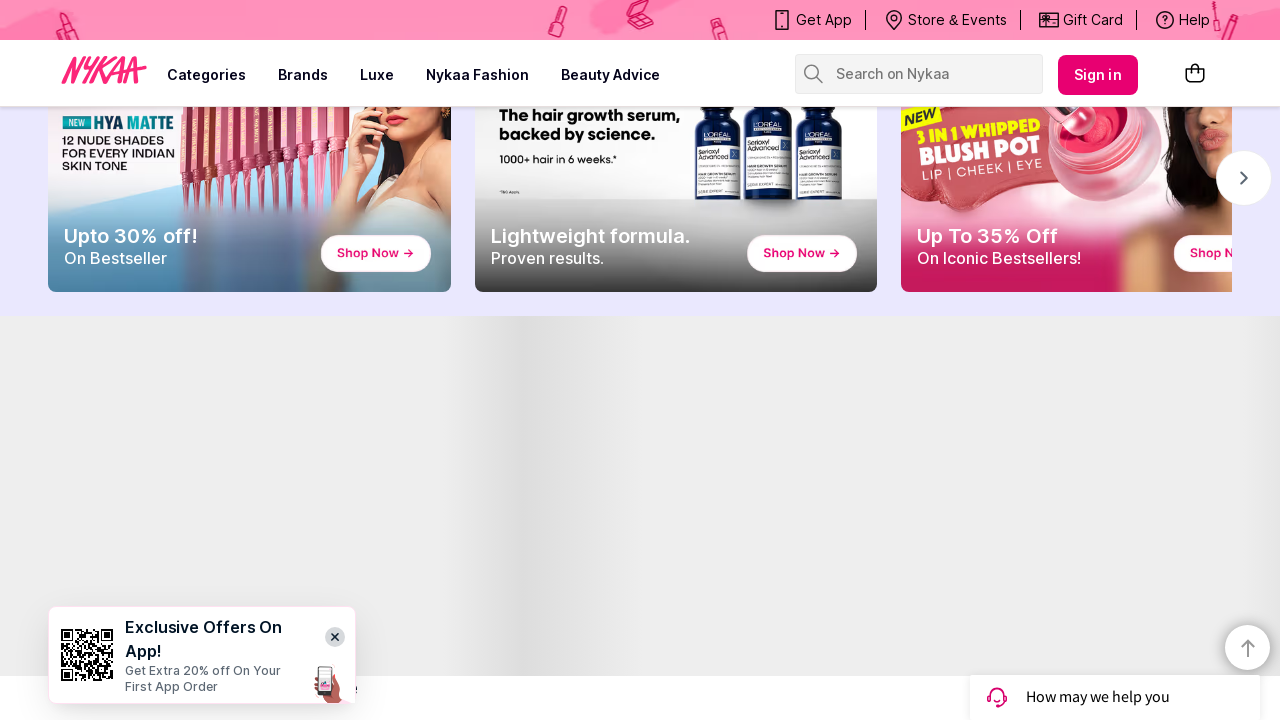

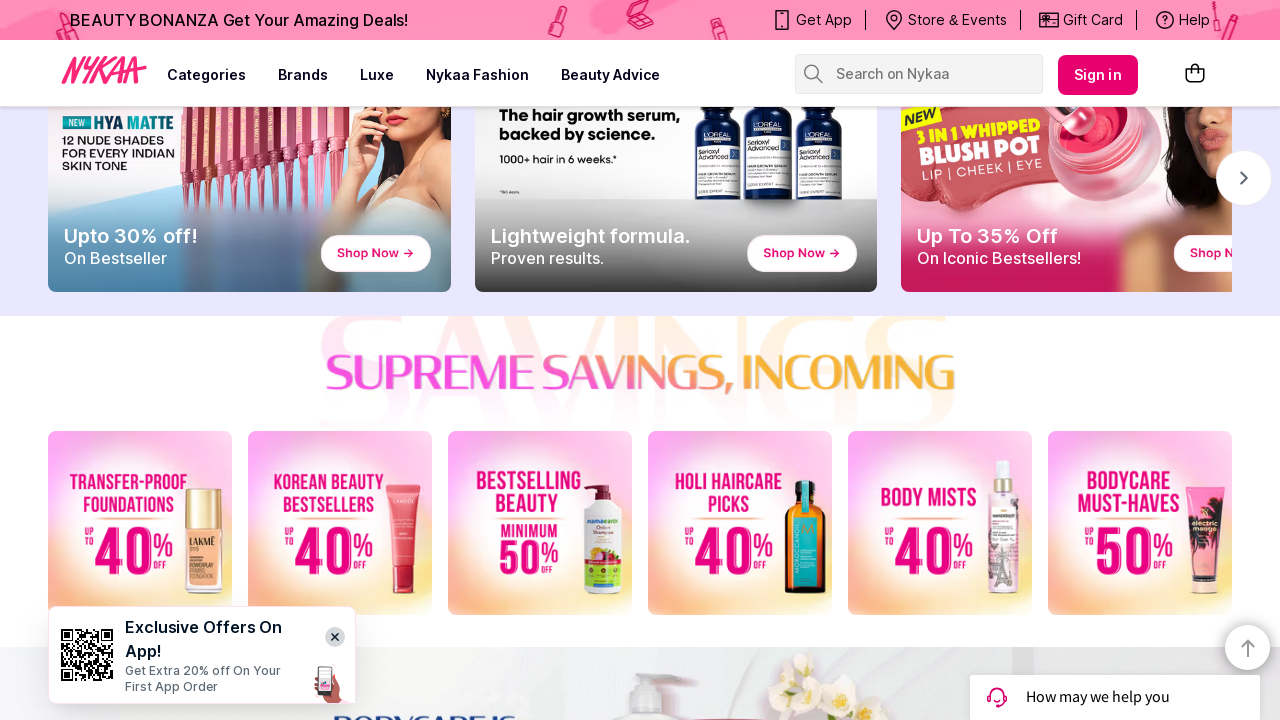